Tests dropdown selection functionality by selecting options using different methods (visible text, index, and value) and verifying the selections

Starting URL: https://v1.training-support.net/selenium/selects

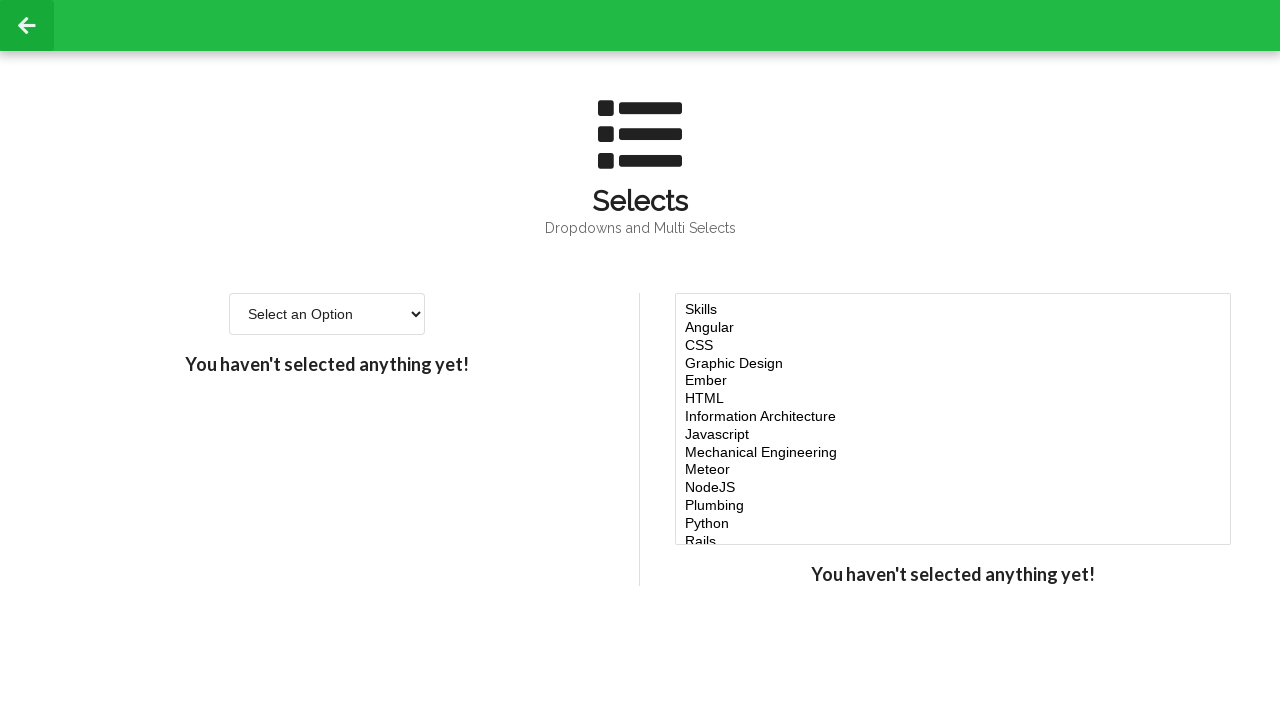

Located dropdown element with id 'single-select'
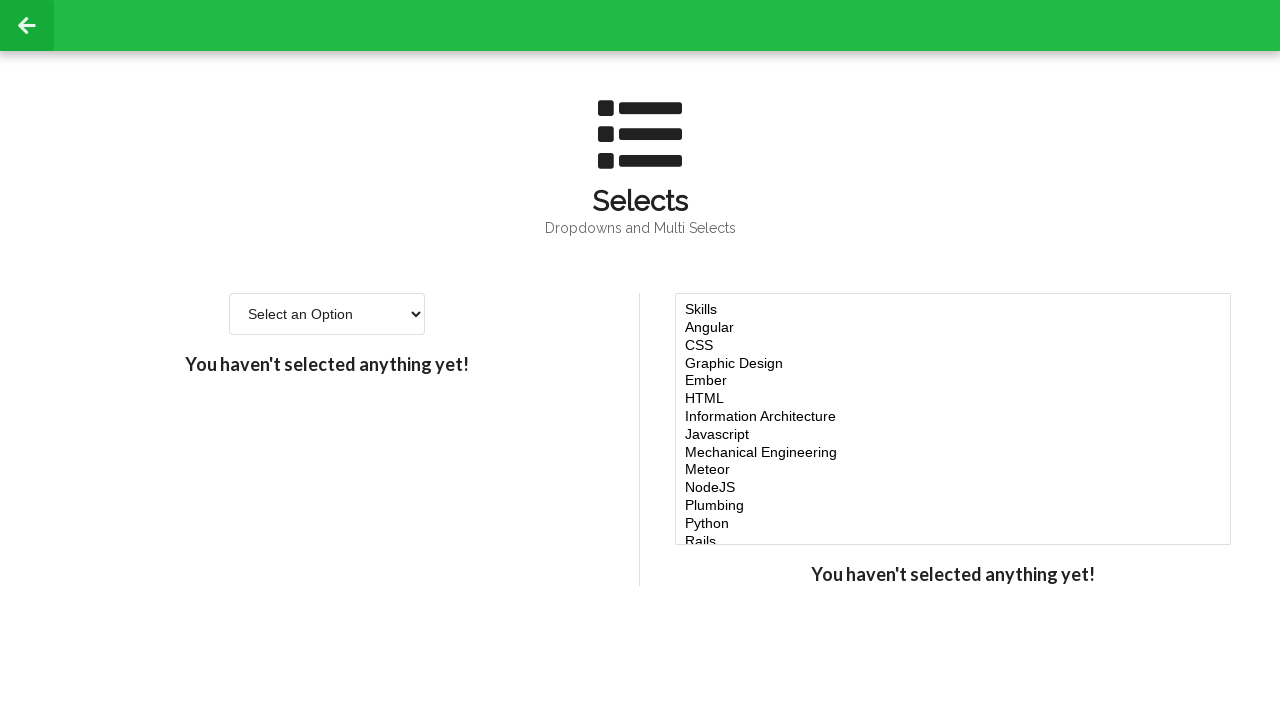

Selected dropdown option by visible text 'Option 2' on #single-select
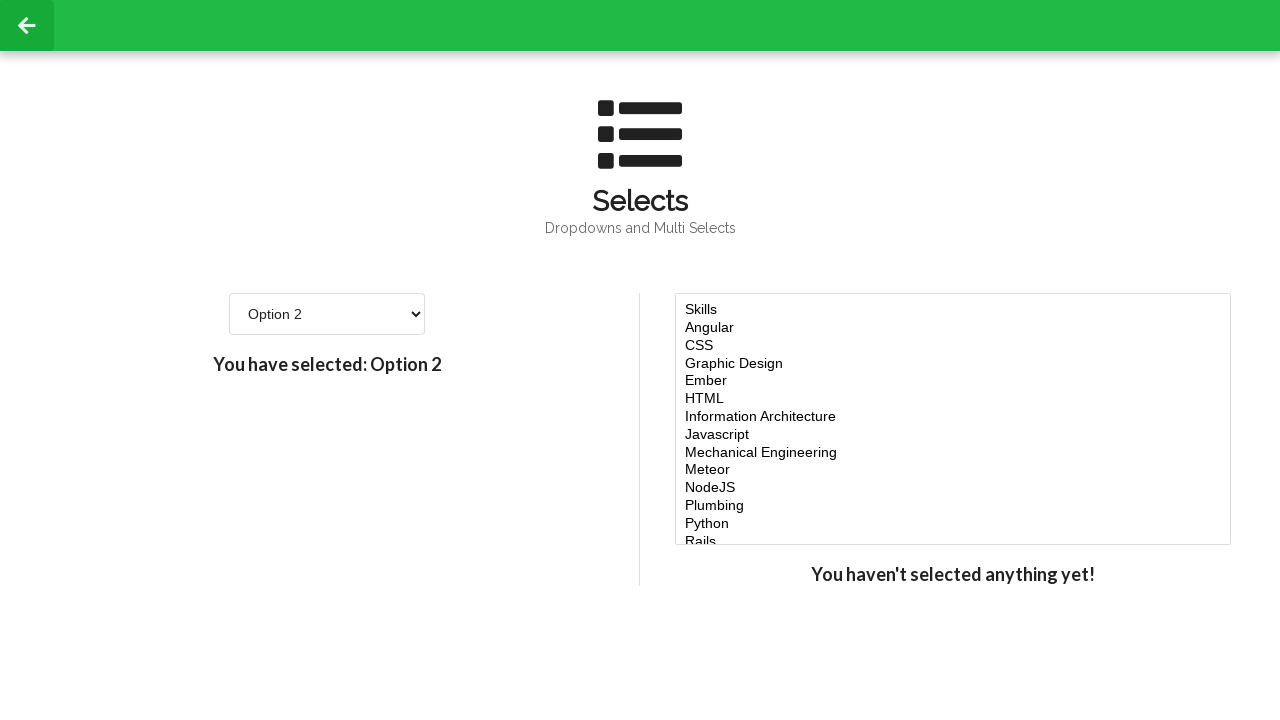

Selected dropdown option by index 3 on #single-select
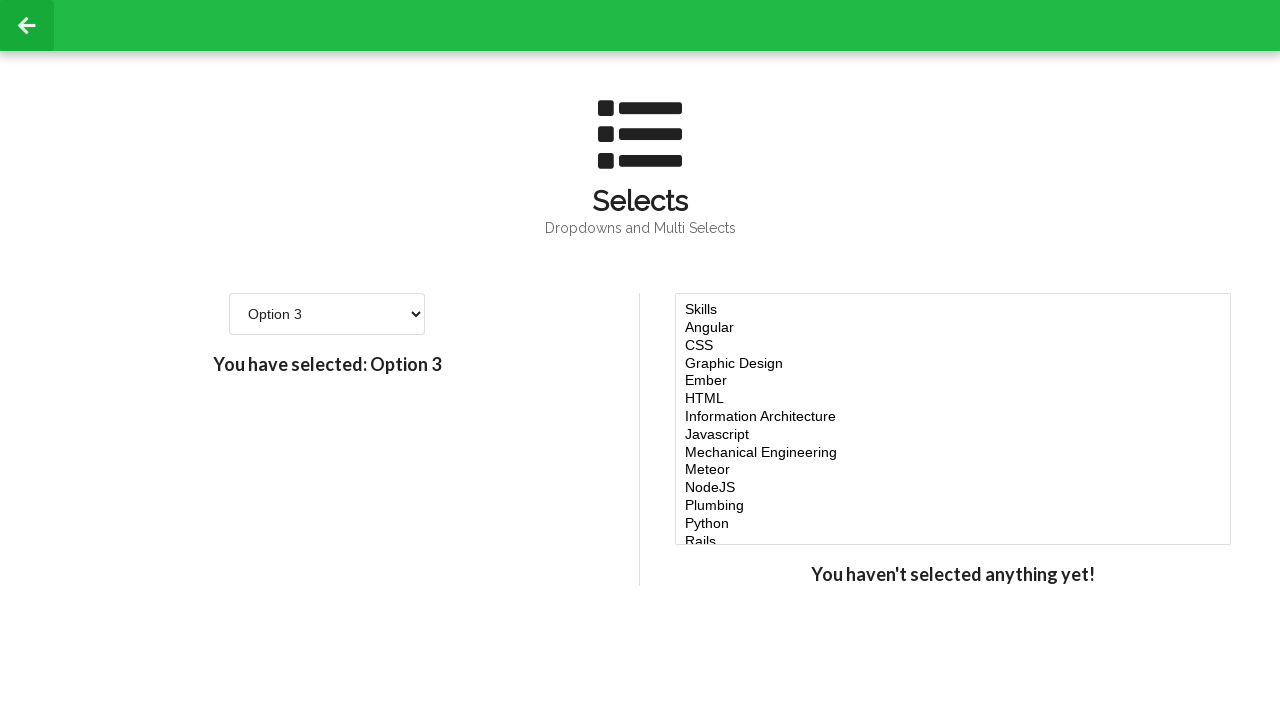

Selected dropdown option by value '4' on #single-select
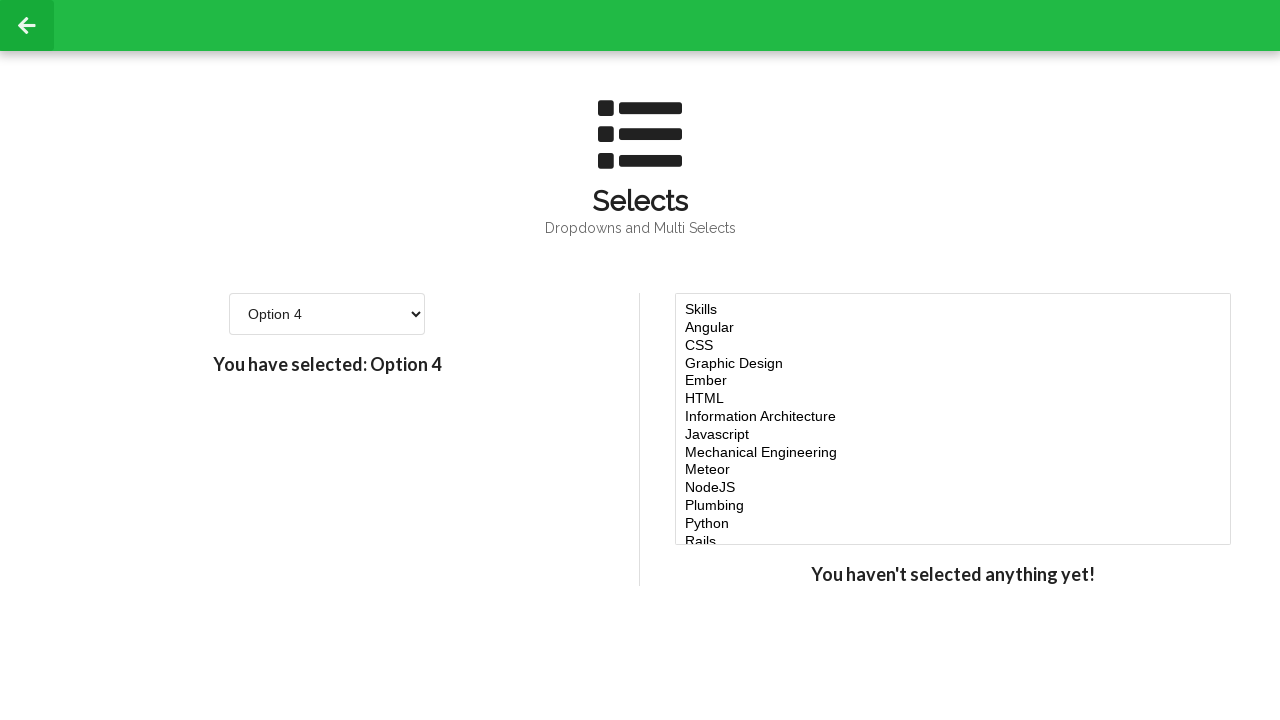

Retrieved all dropdown options for verification
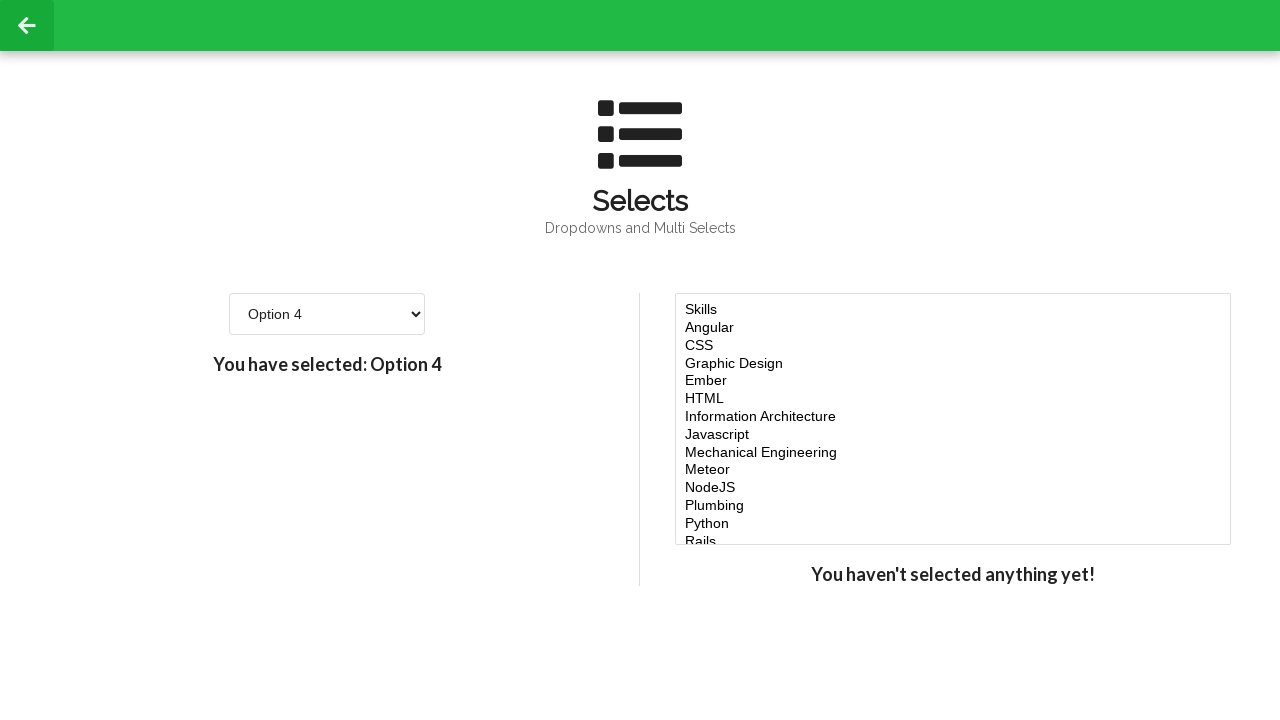

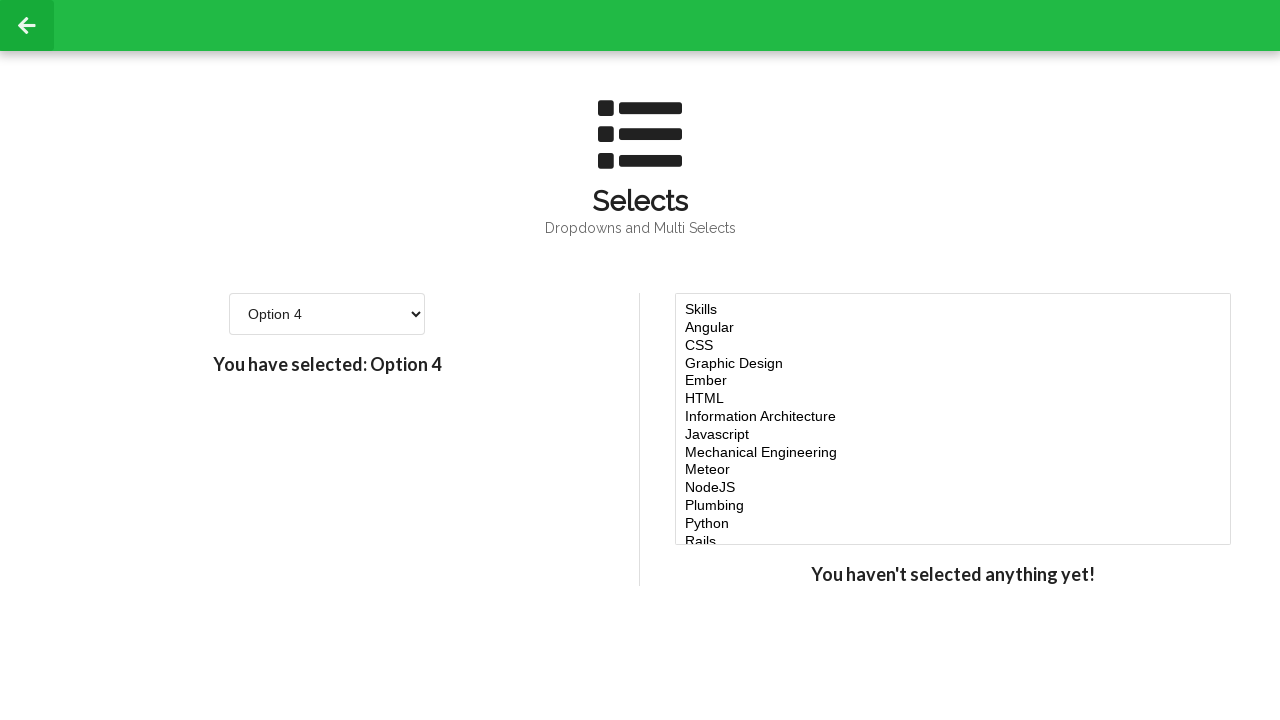